Tests canceling an edit operation by adding a note, attempting to edit it, then clicking cancel to verify the original note remains unchanged

Starting URL: https://testpages.eviltester.com/styled/apps/notes/simplenotes.html

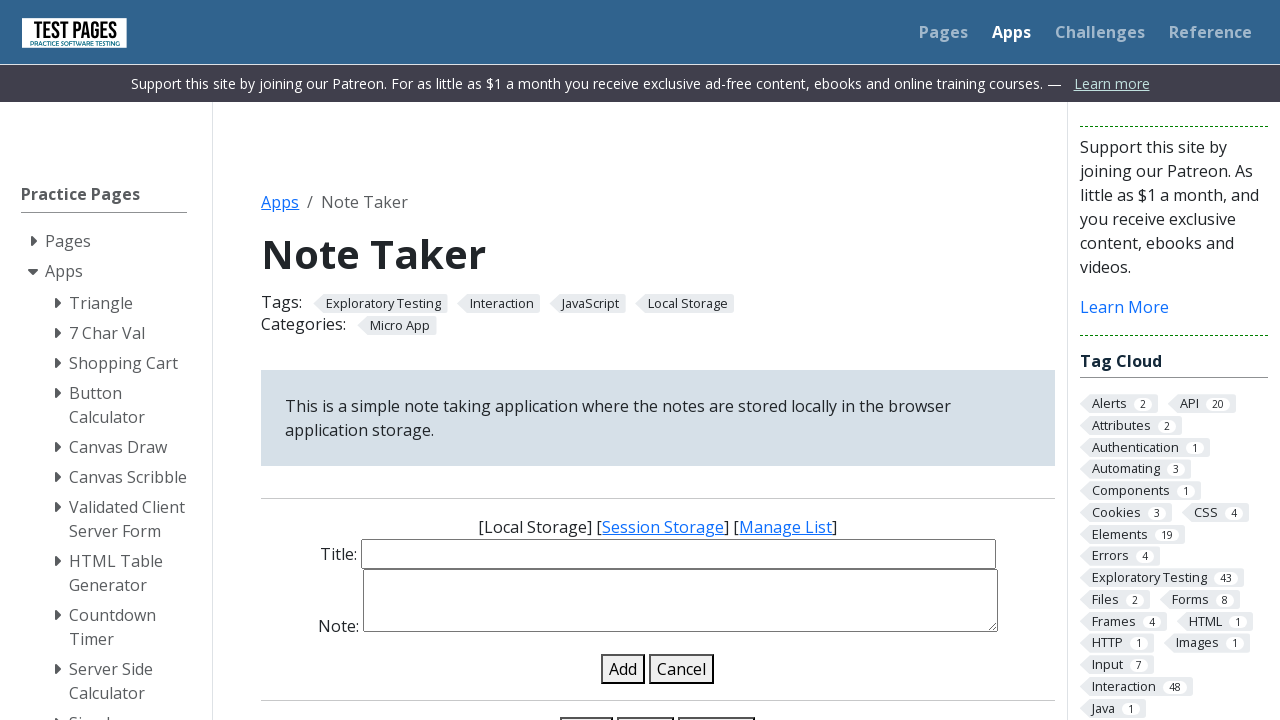

Scrolled down to see the elements
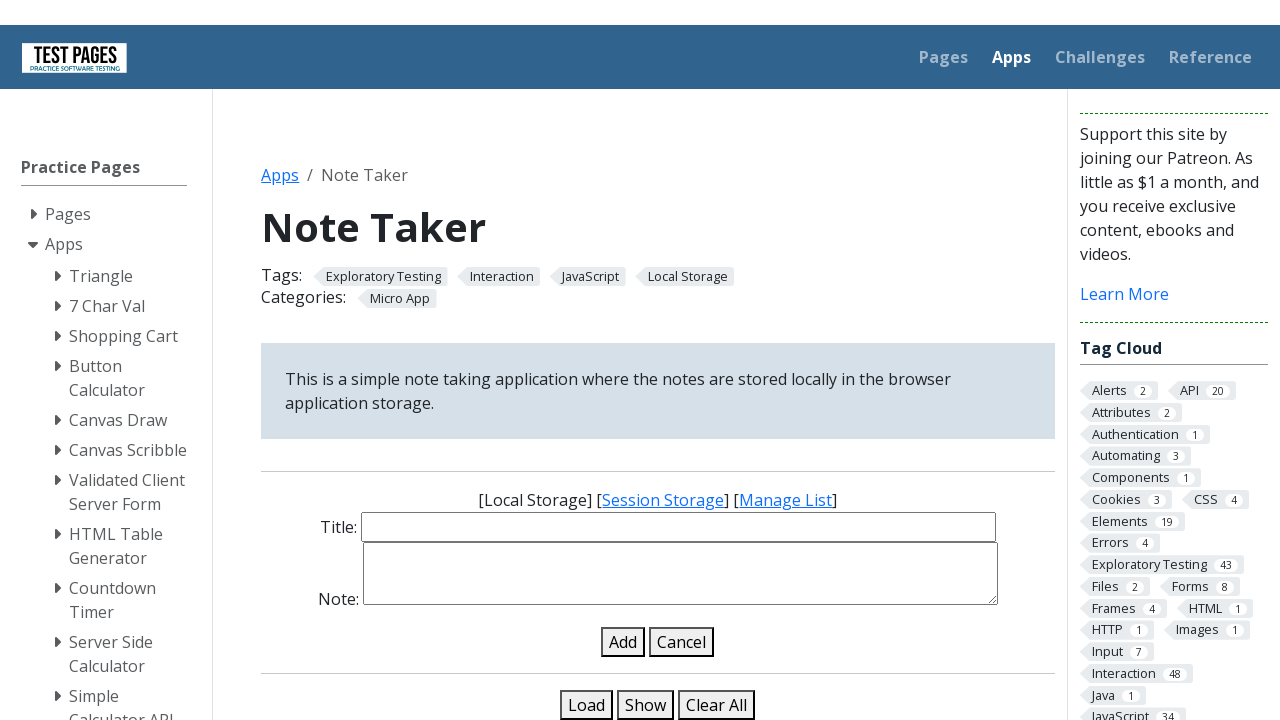

Selected all text in title input field on #note-title-input
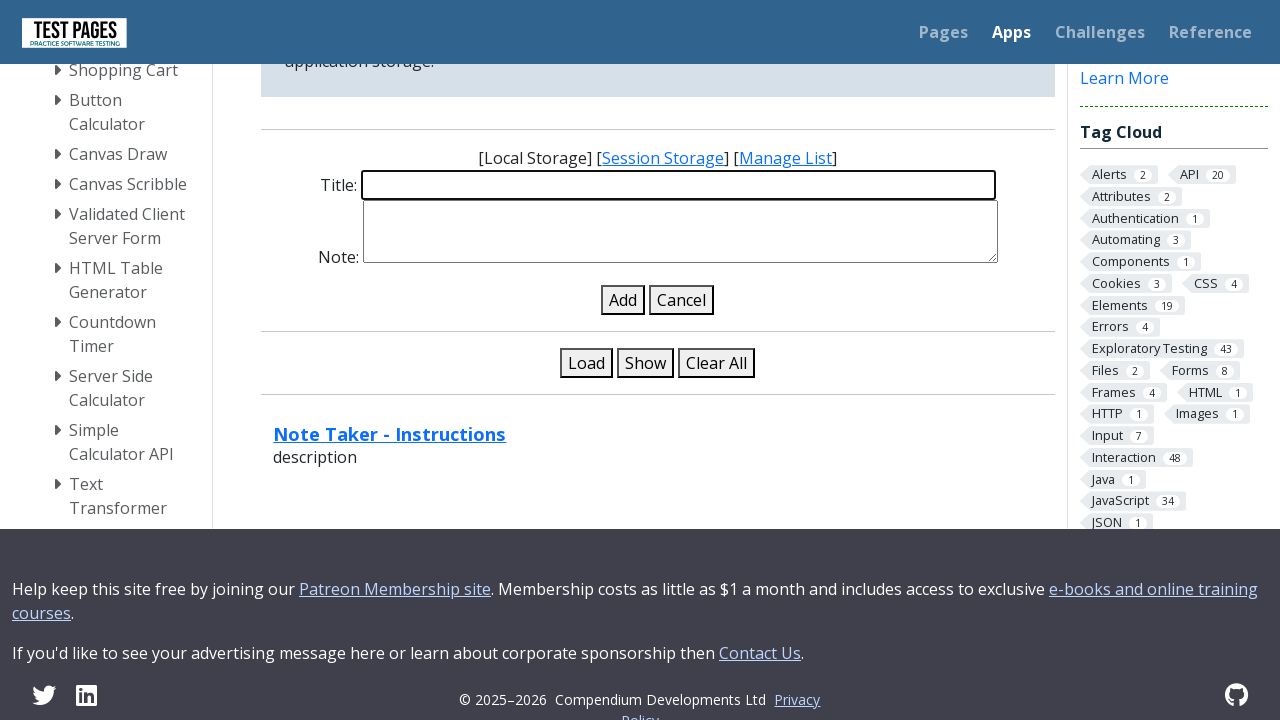

Deleted text from title input field on #note-title-input
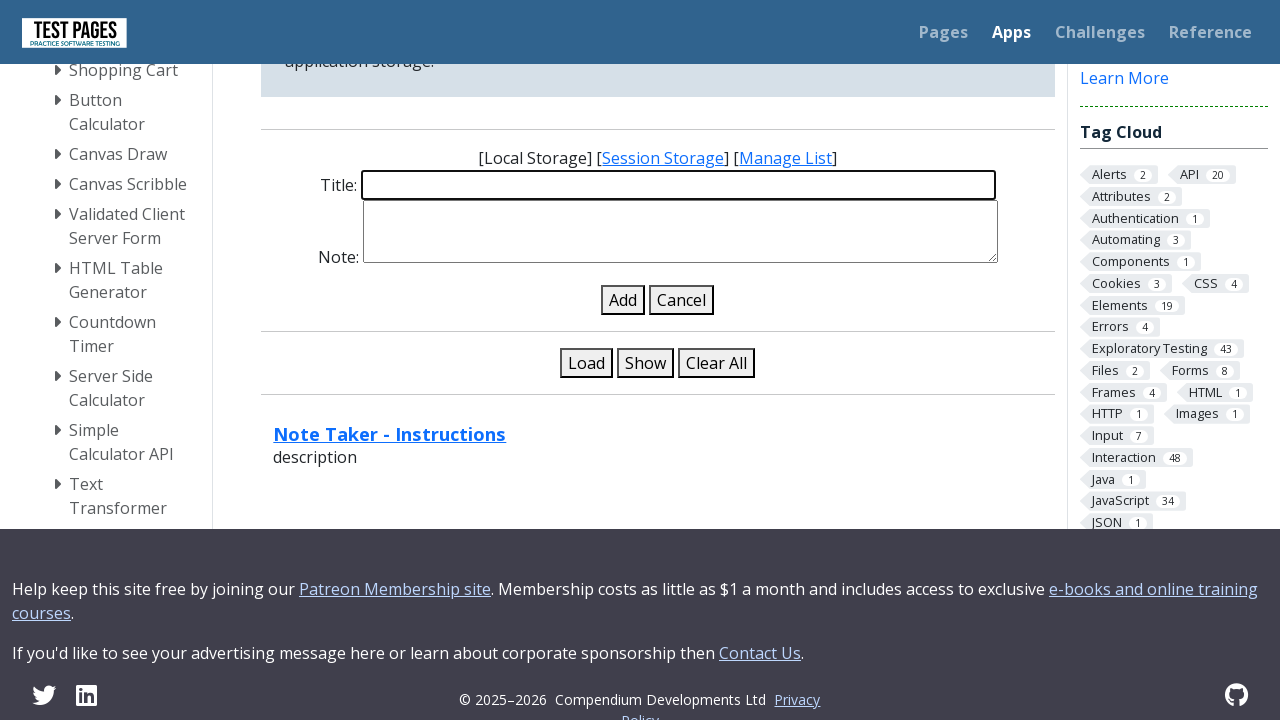

Filled title input with 'first Note' on #note-title-input
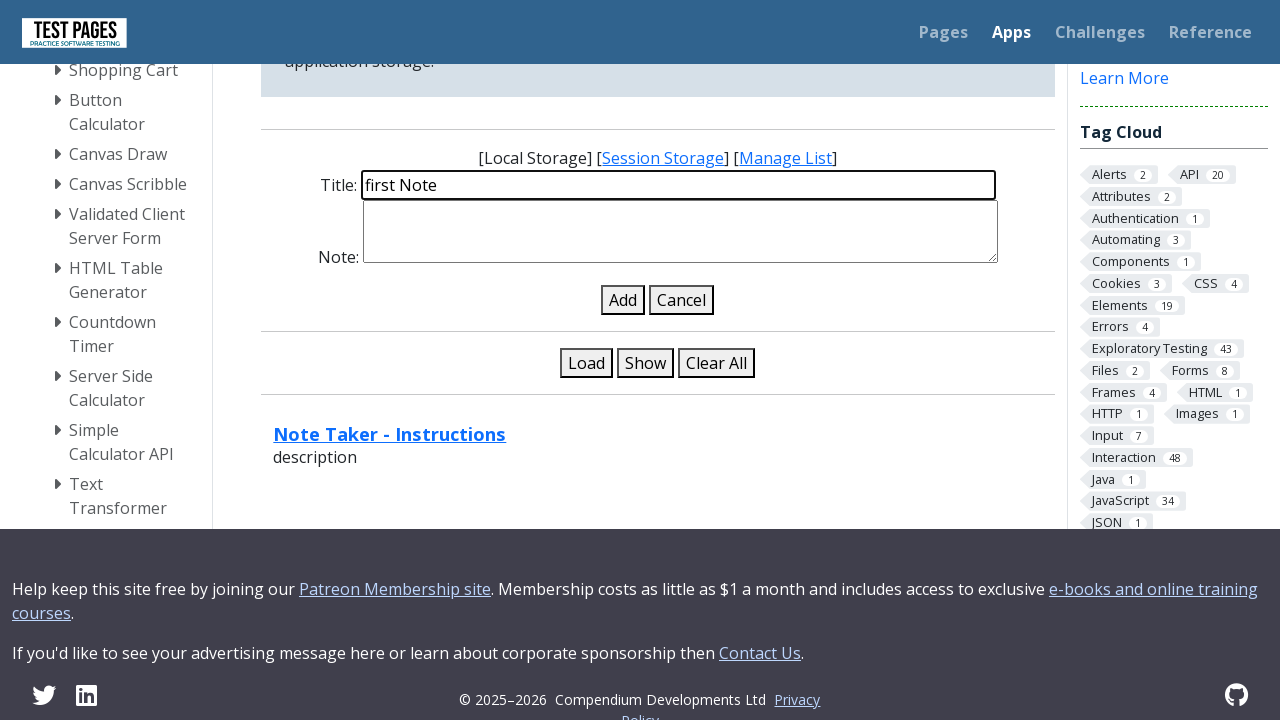

Selected all text in body input field on #note-details-input
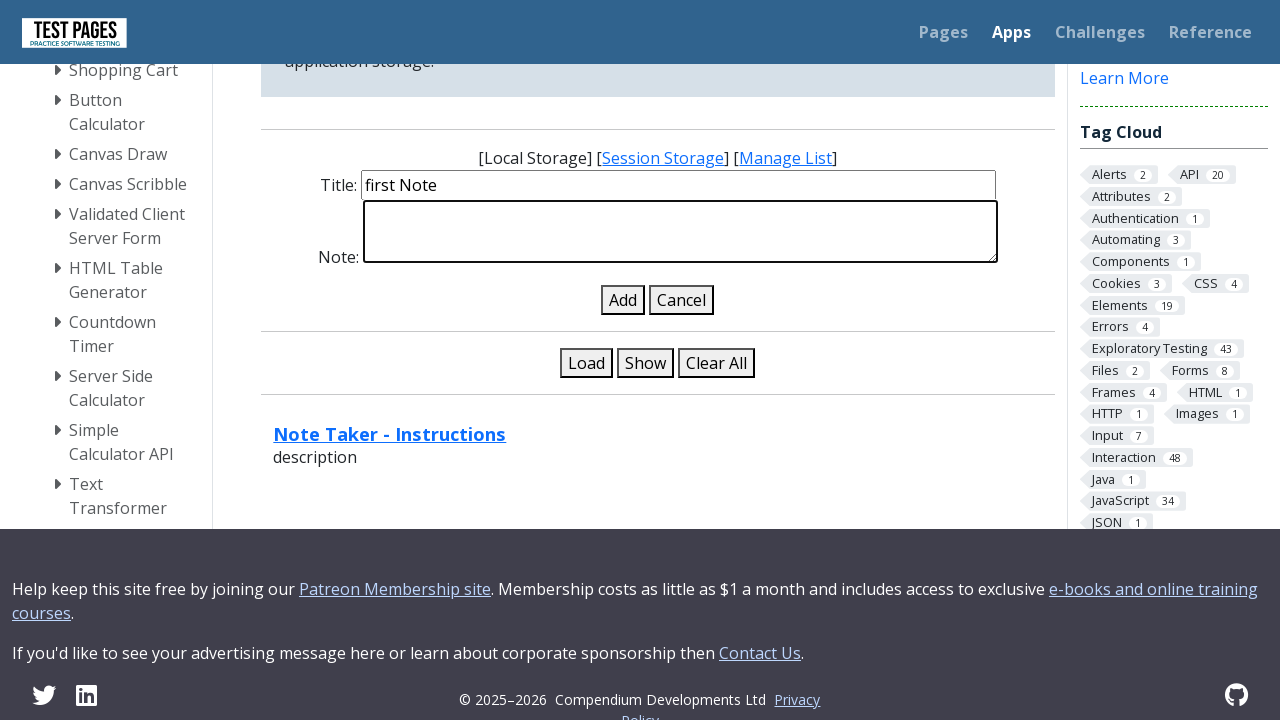

Deleted text from body input field on #note-details-input
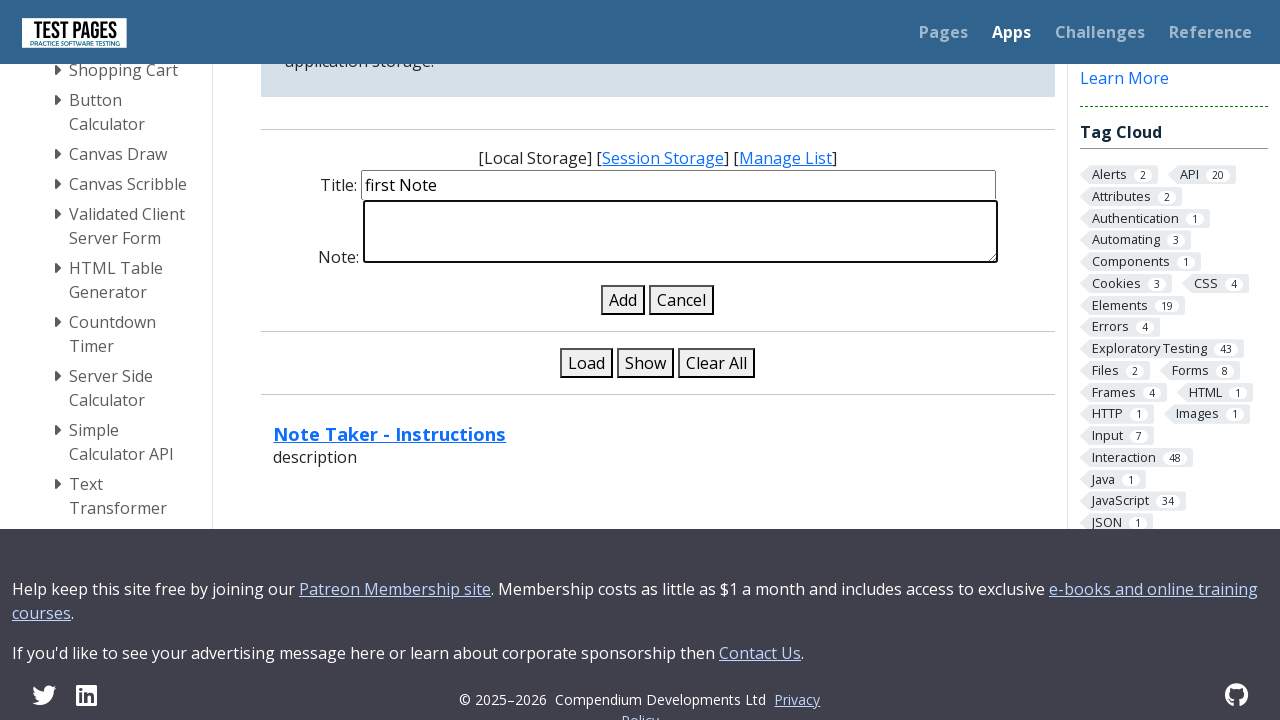

Filled body input with 'test' on #note-details-input
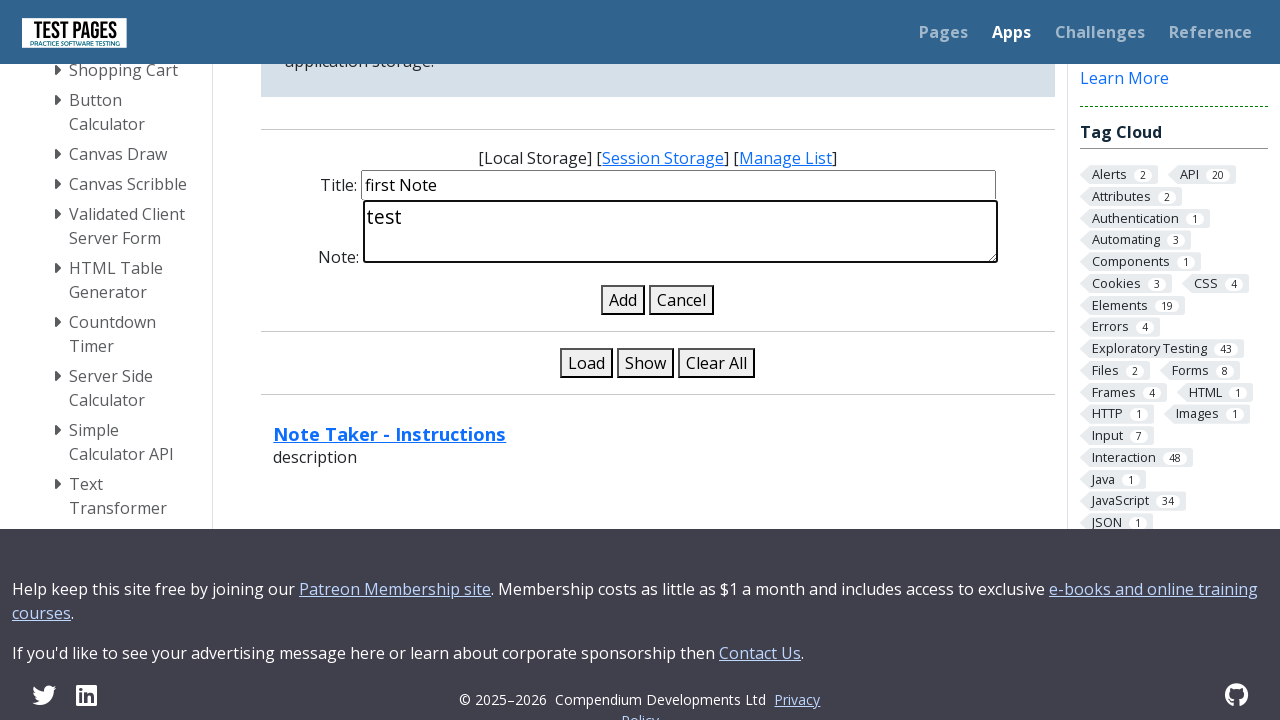

Clicked add note button to create the note at (623, 300) on #add-note
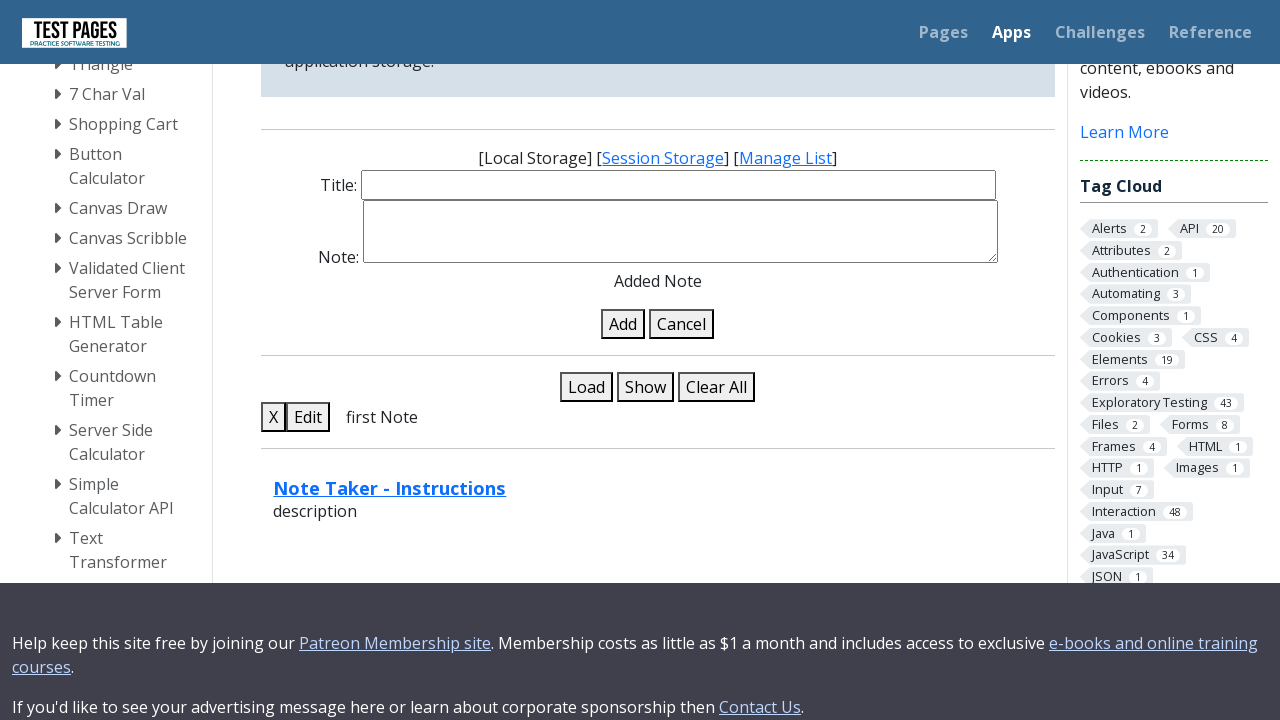

Waited for note to appear in the notes list
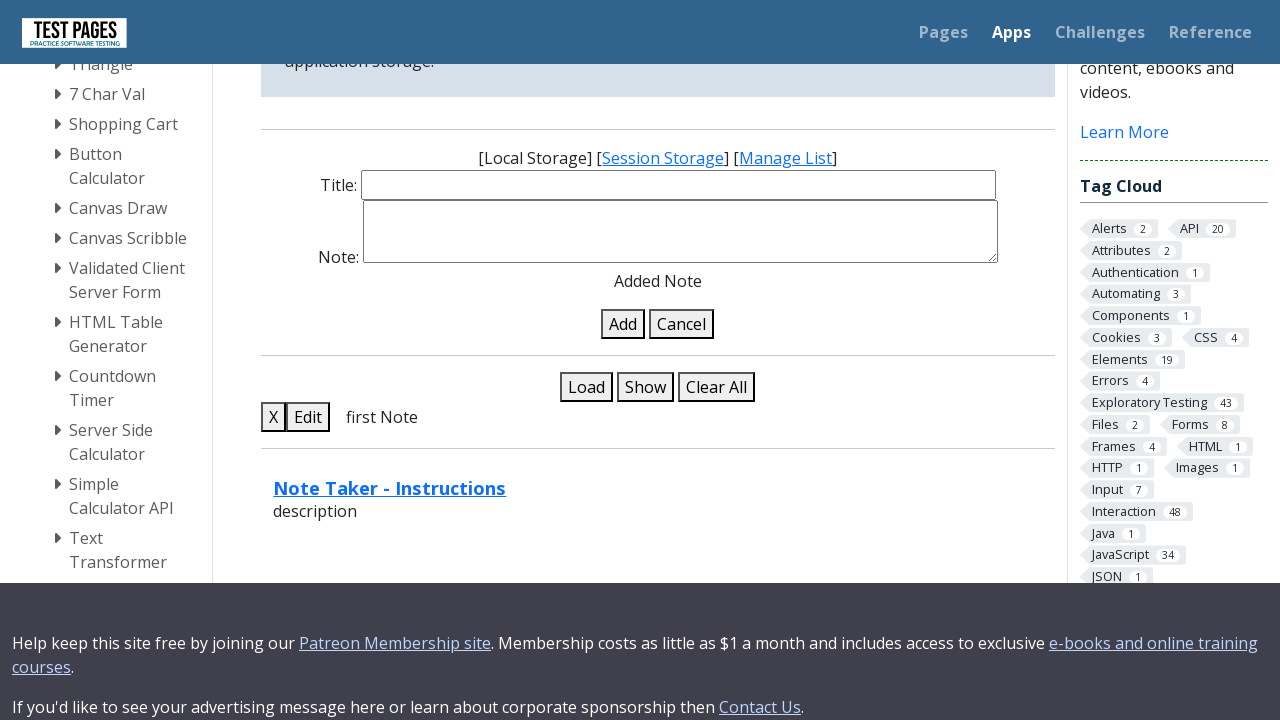

Selected all text in title input field for editing on #note-title-input
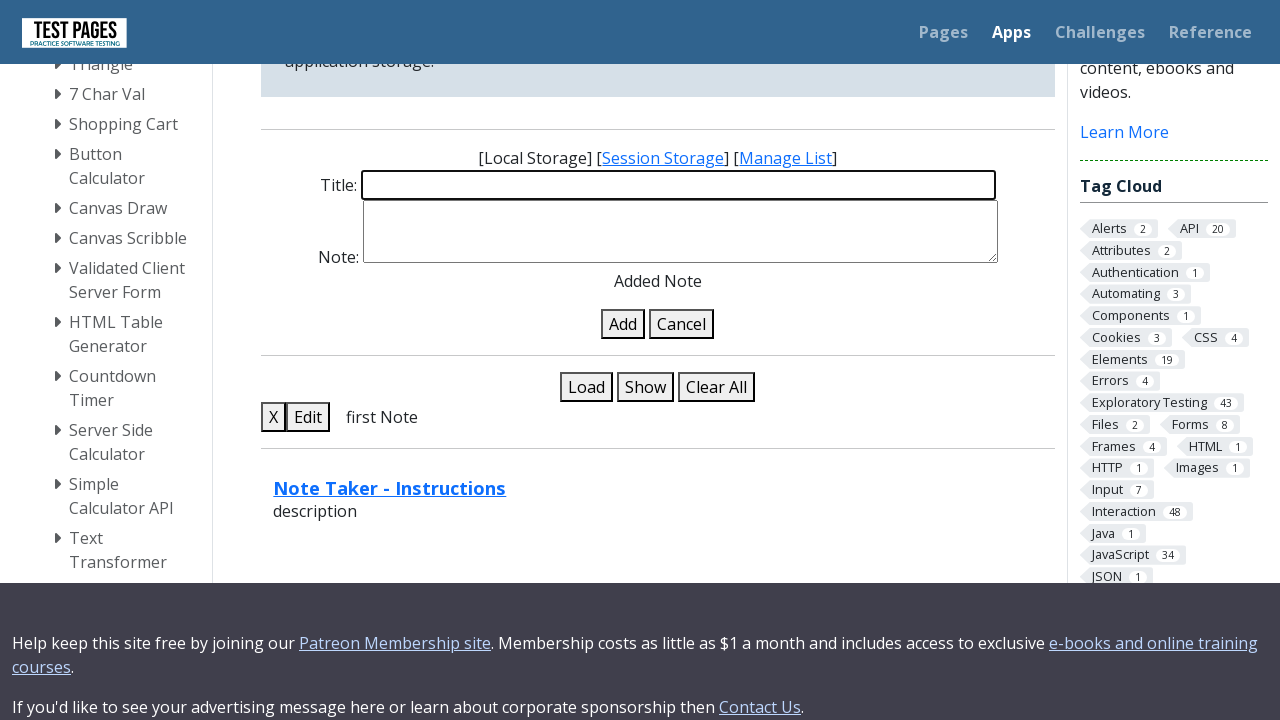

Deleted text from title input field on #note-title-input
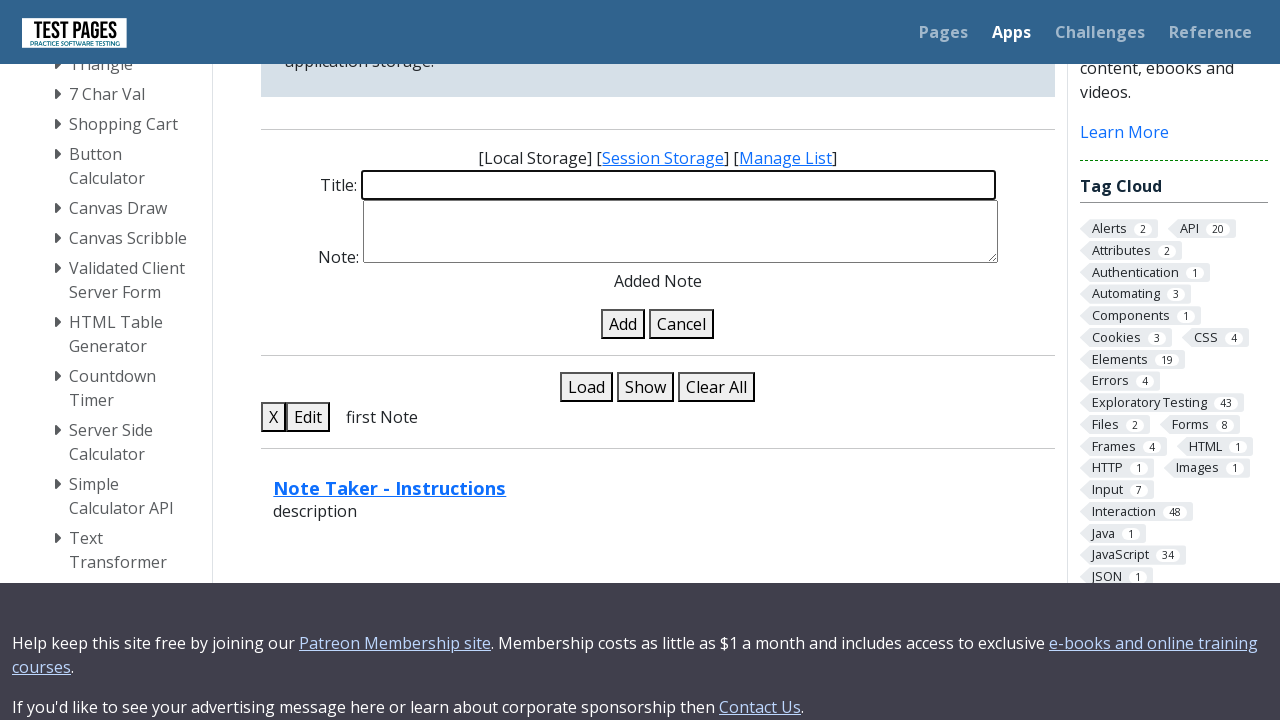

Filled title input with 'updated Note' on #note-title-input
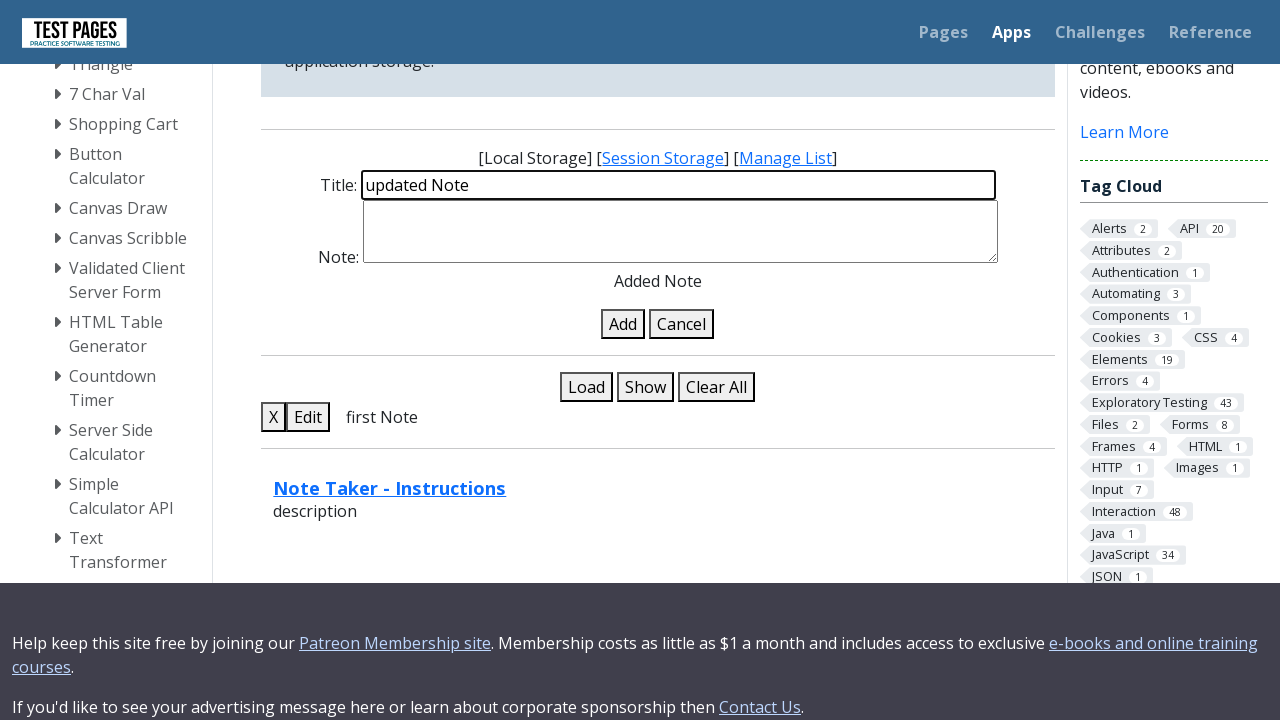

Selected all text in body input field for editing on #note-details-input
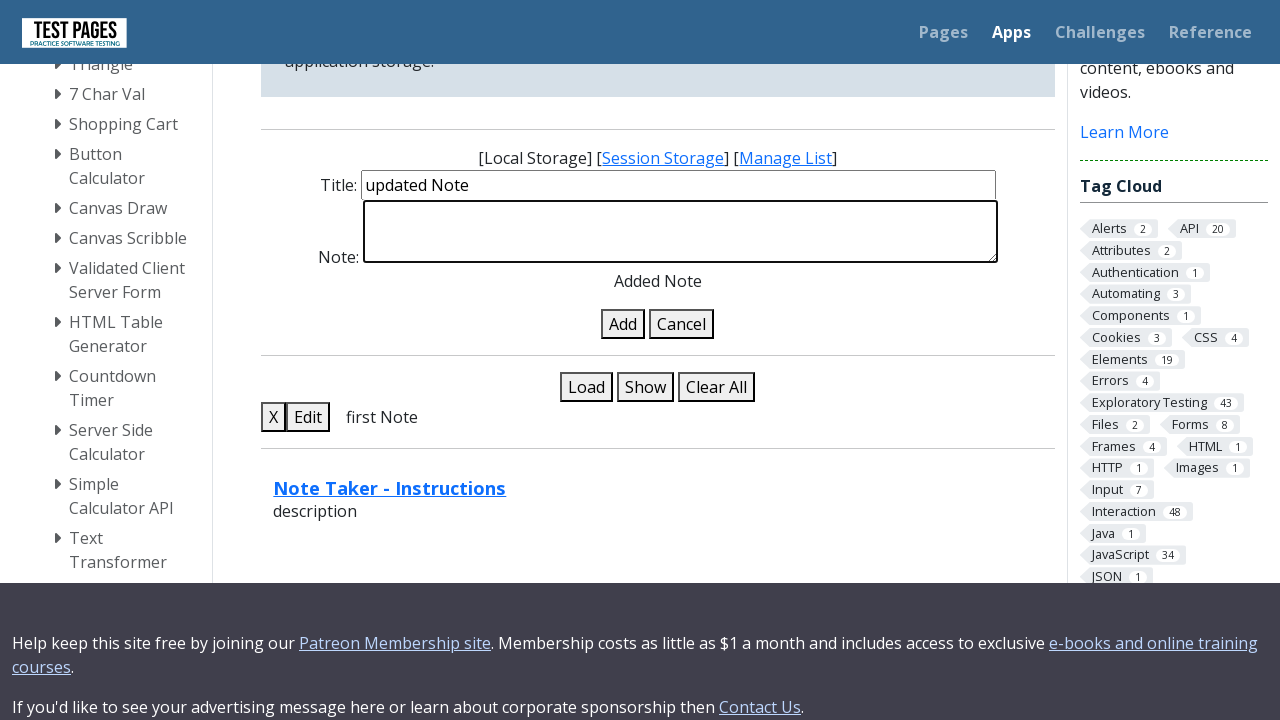

Deleted text from body input field on #note-details-input
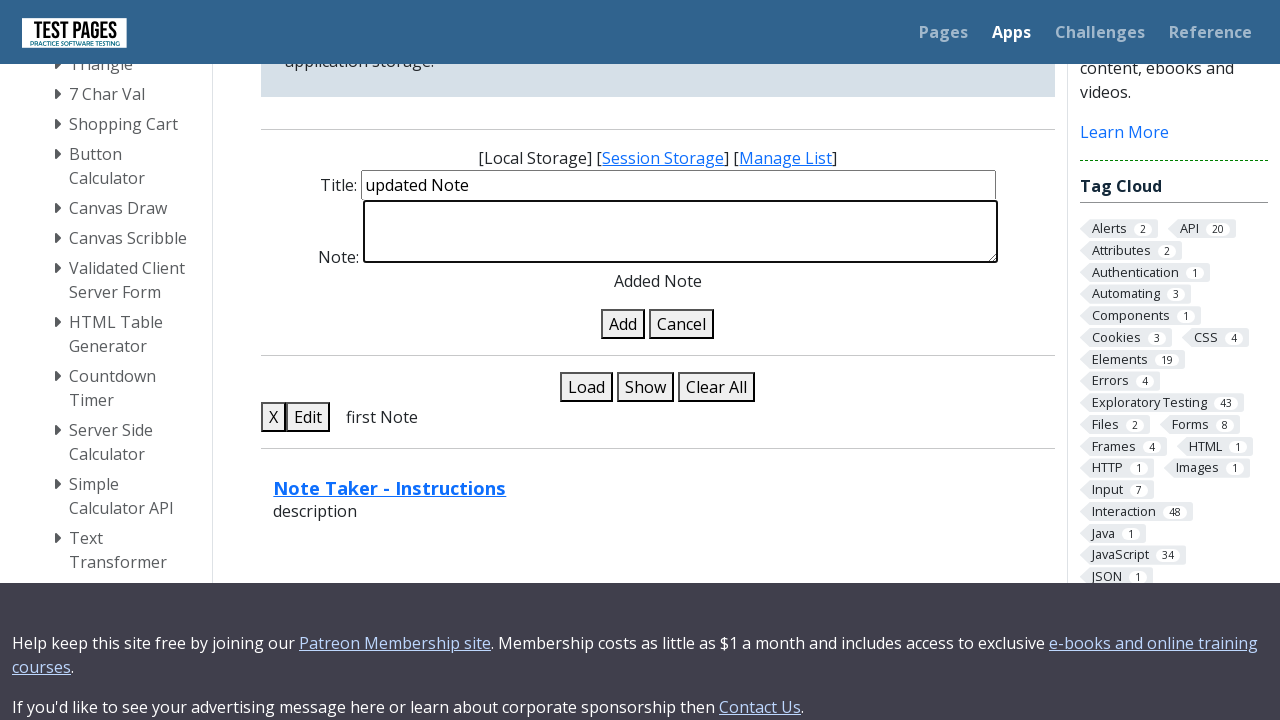

Filled body input with 'test2' on #note-details-input
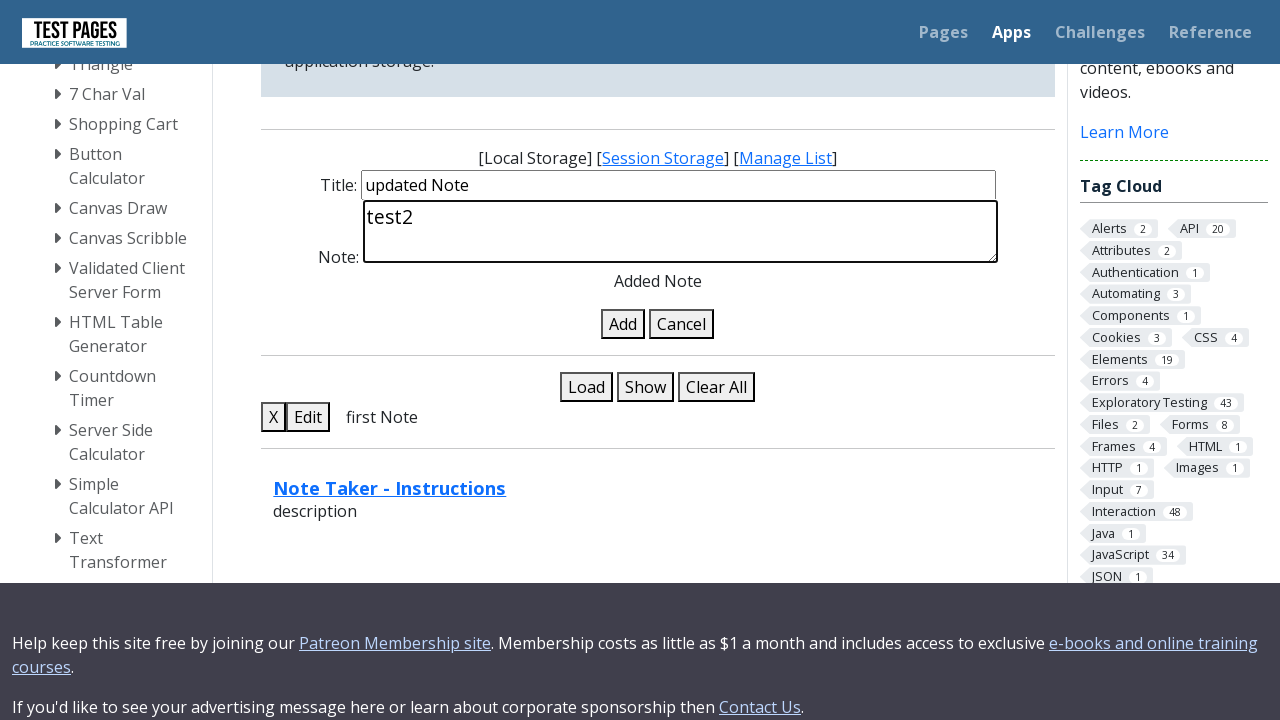

Clicked cancel button to cancel the edit operation at (682, 324) on #cancel-note
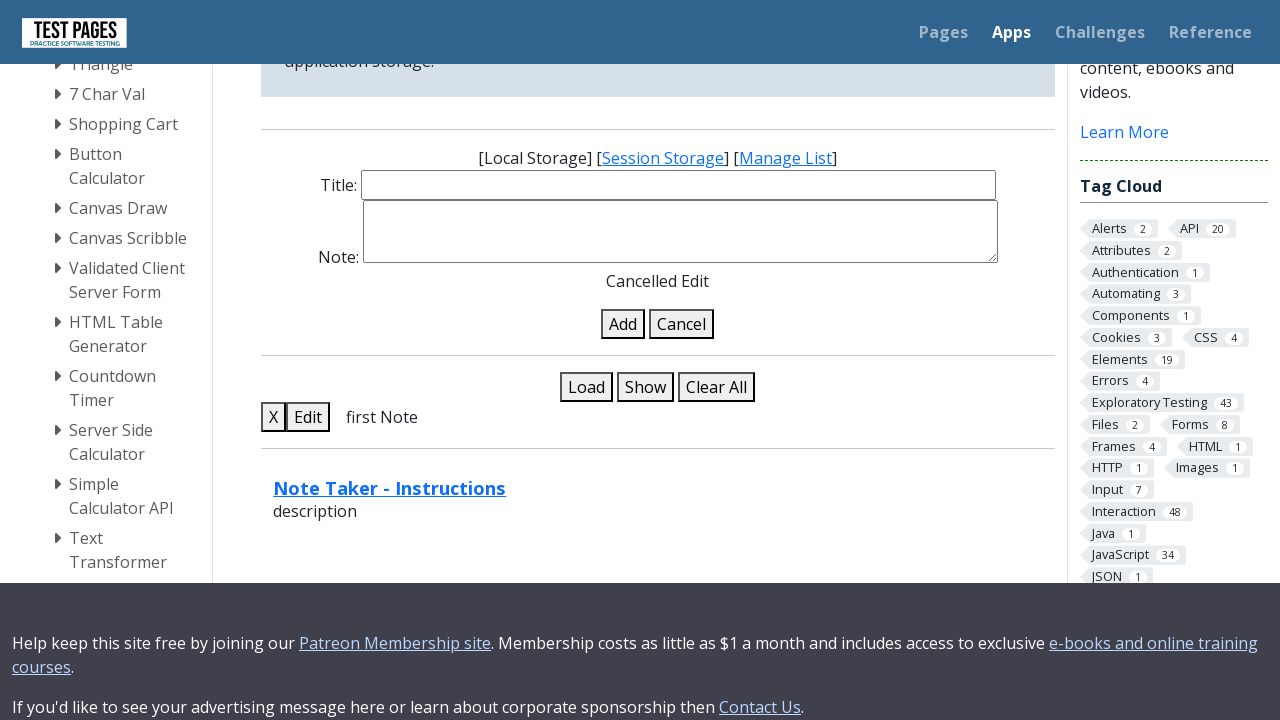

Verified note still appears in the list after cancel
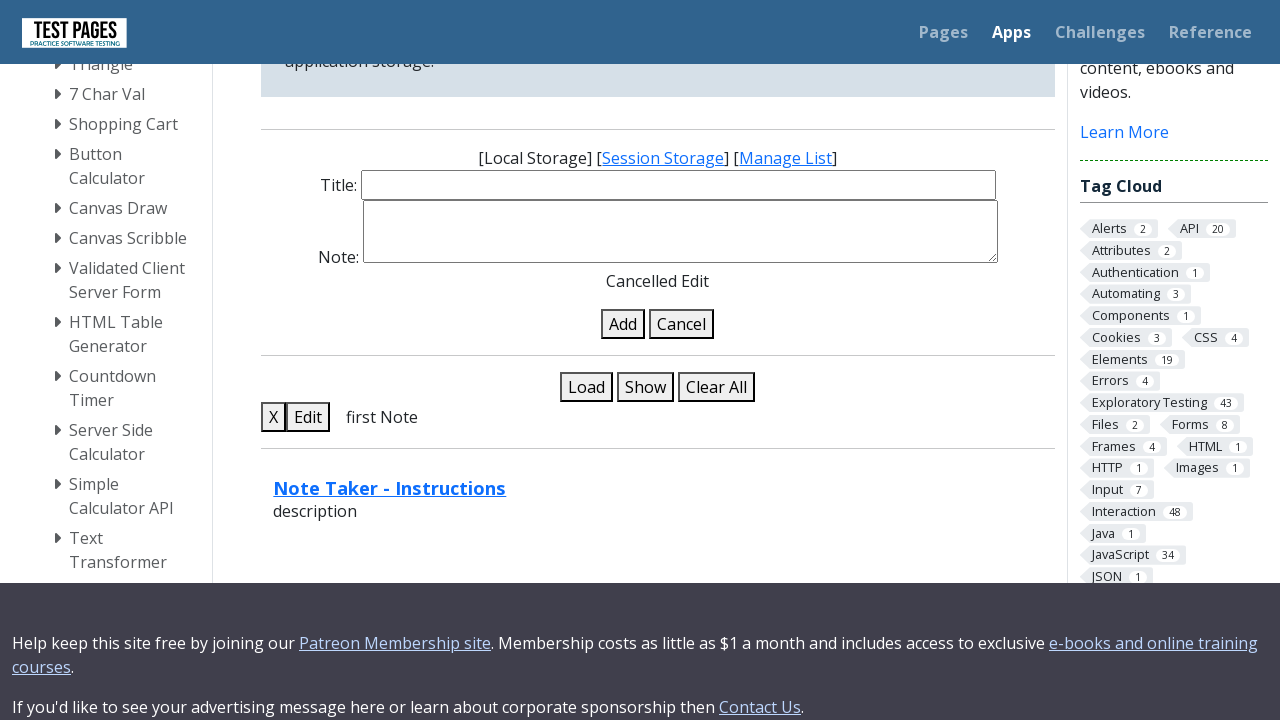

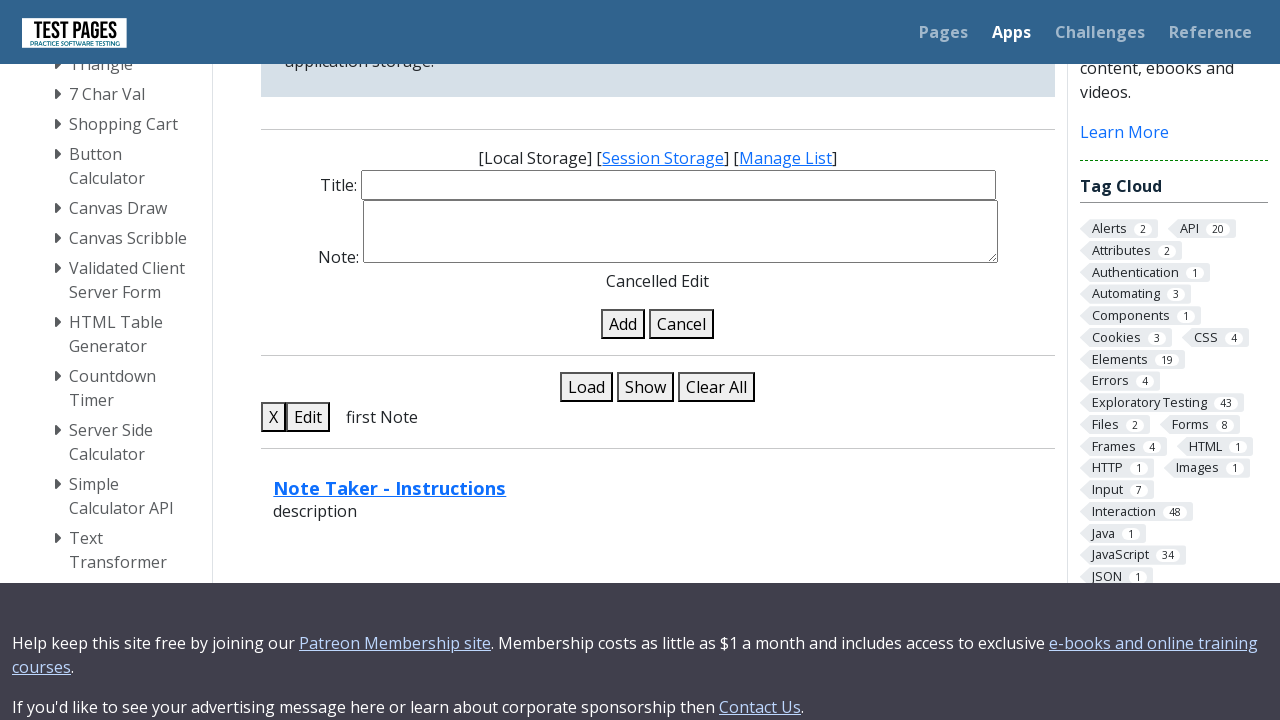